Tests navigation to the forgot password page by clicking on the forgot password link from the login page

Starting URL: https://opensource-demo.orangehrmlive.com/

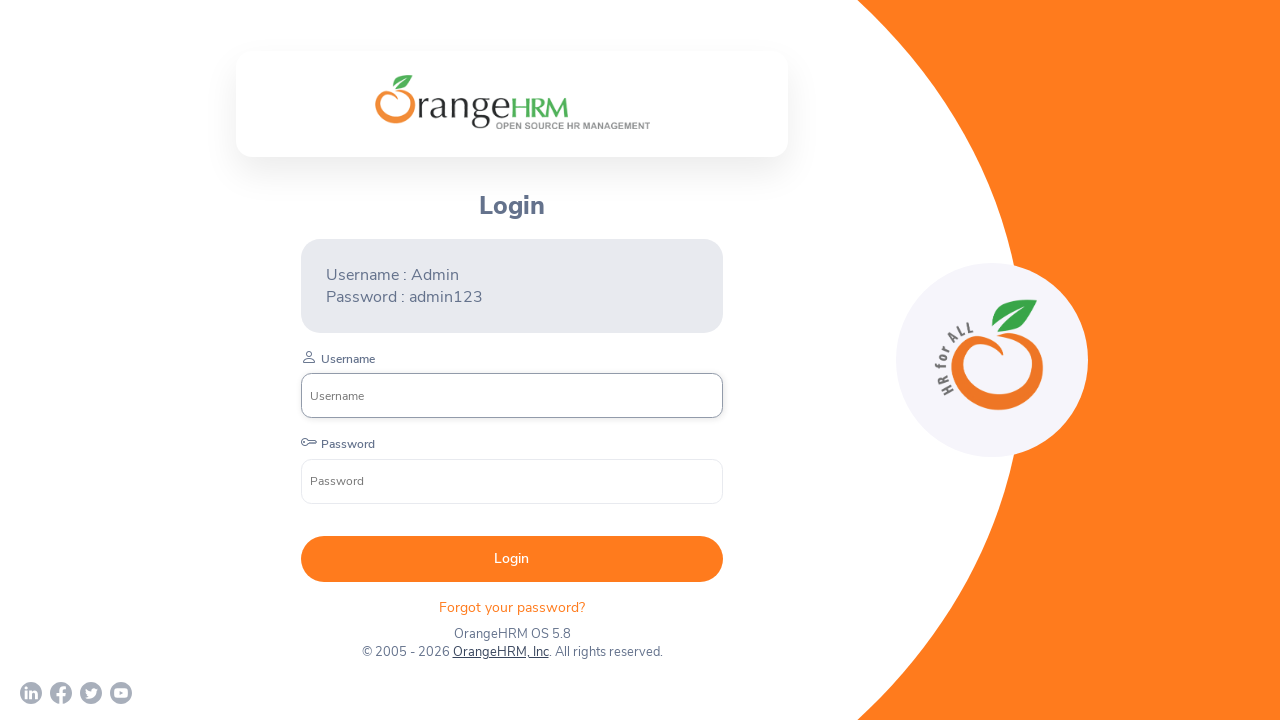

Navigated to OrangeHRM login page
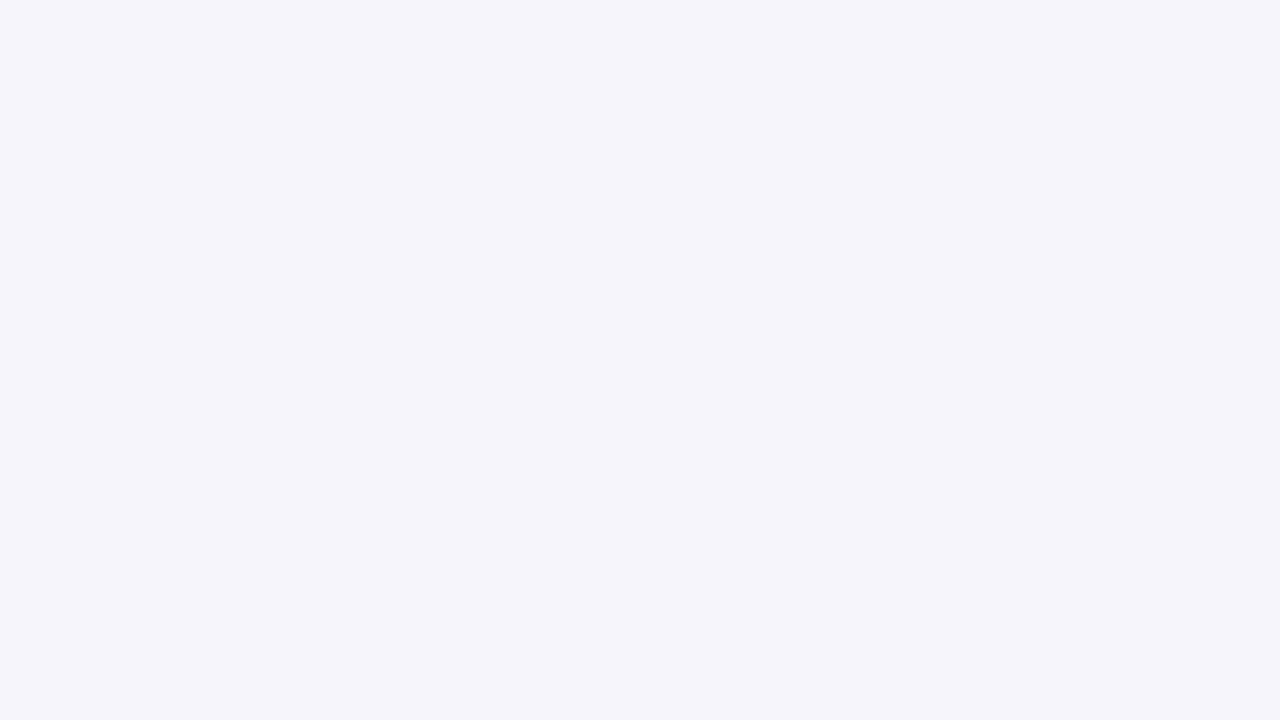

Clicked on the forgot password link at (512, 607) on p.oxd-text.oxd-text--p.orangehrm-login-forgot-header
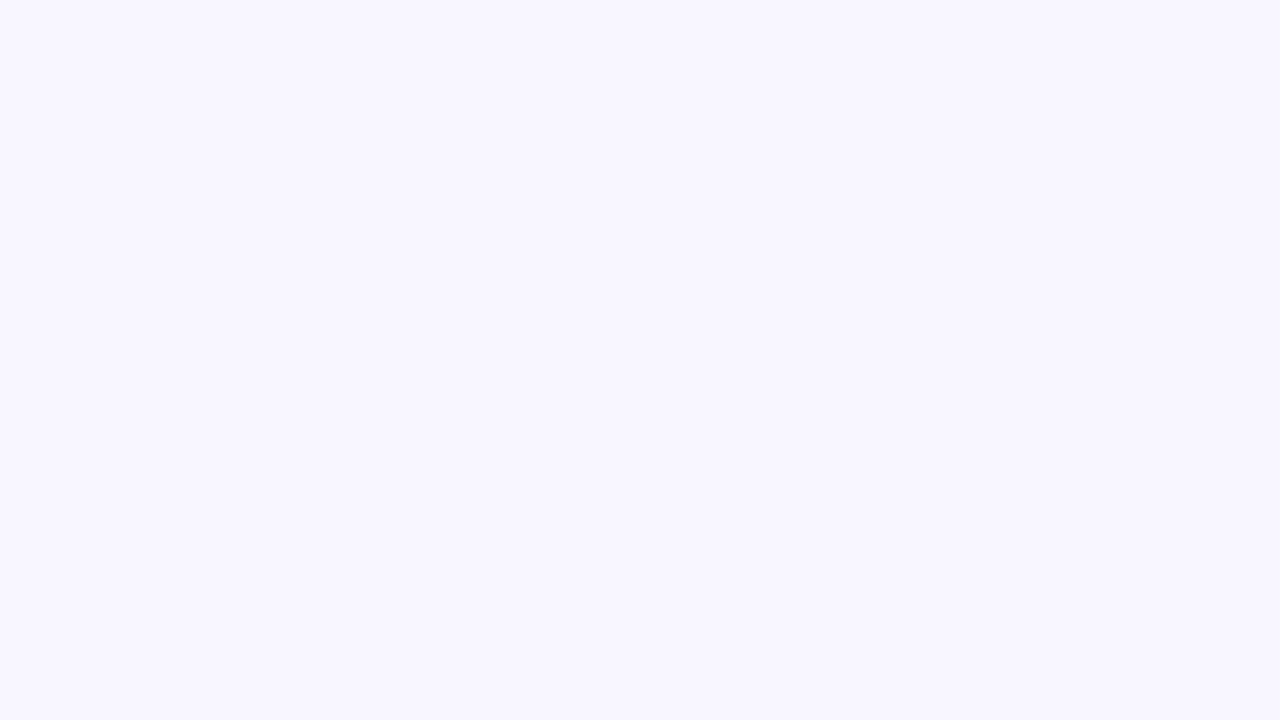

Successfully navigated to forgot password page
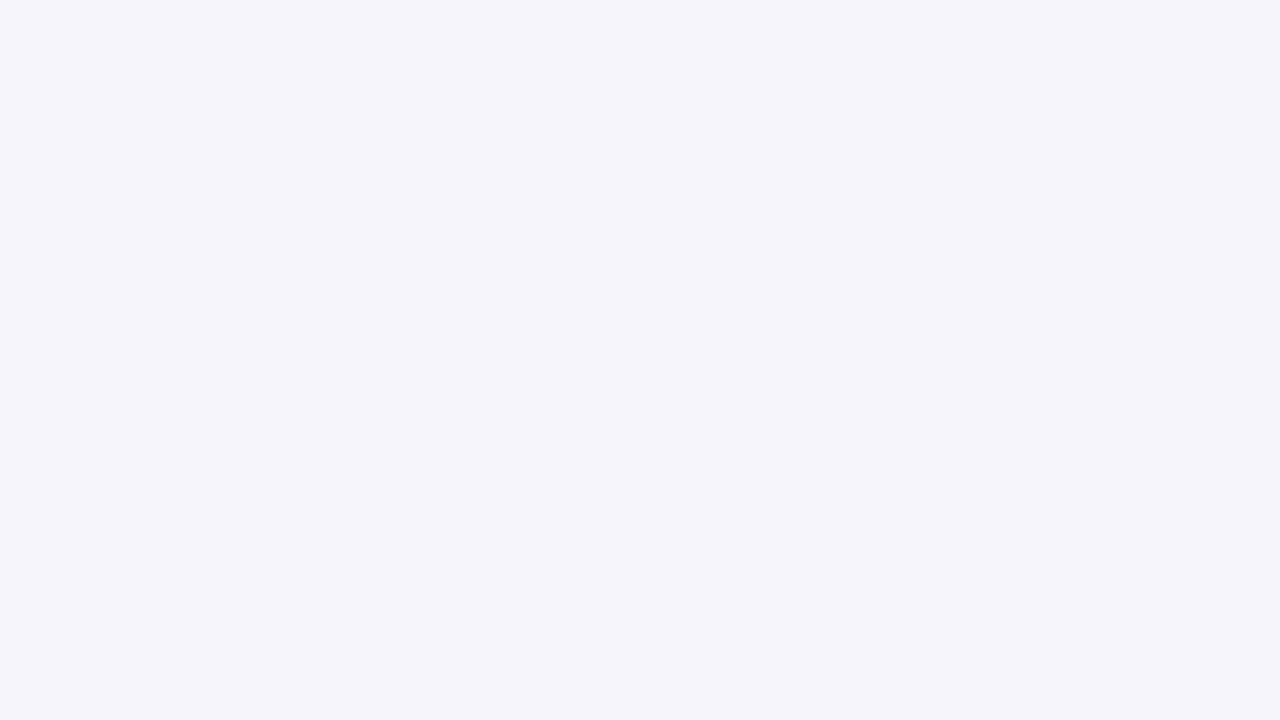

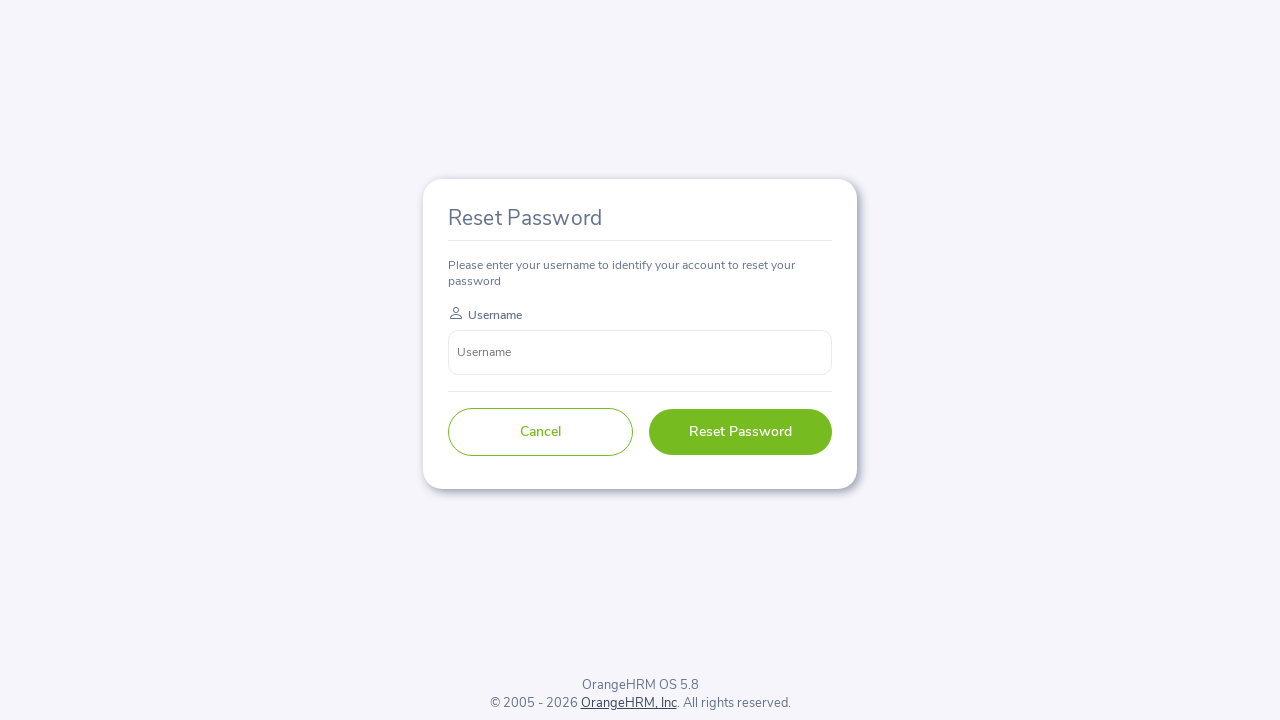